Tests various UI interactions including hiding/showing elements, handling dialog popups, hovering over elements, and interacting with content inside an iframe

Starting URL: https://rahulshettyacademy.com/AutomationPractice/

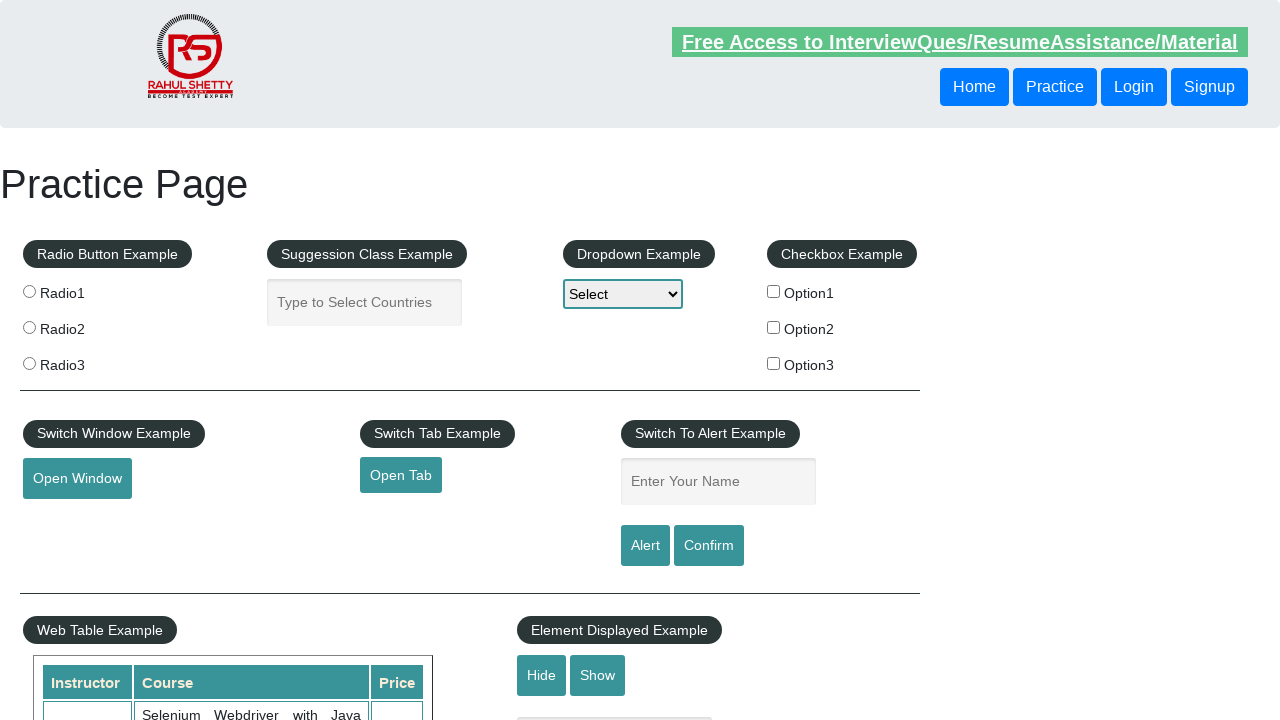

Verified displayed text element is visible
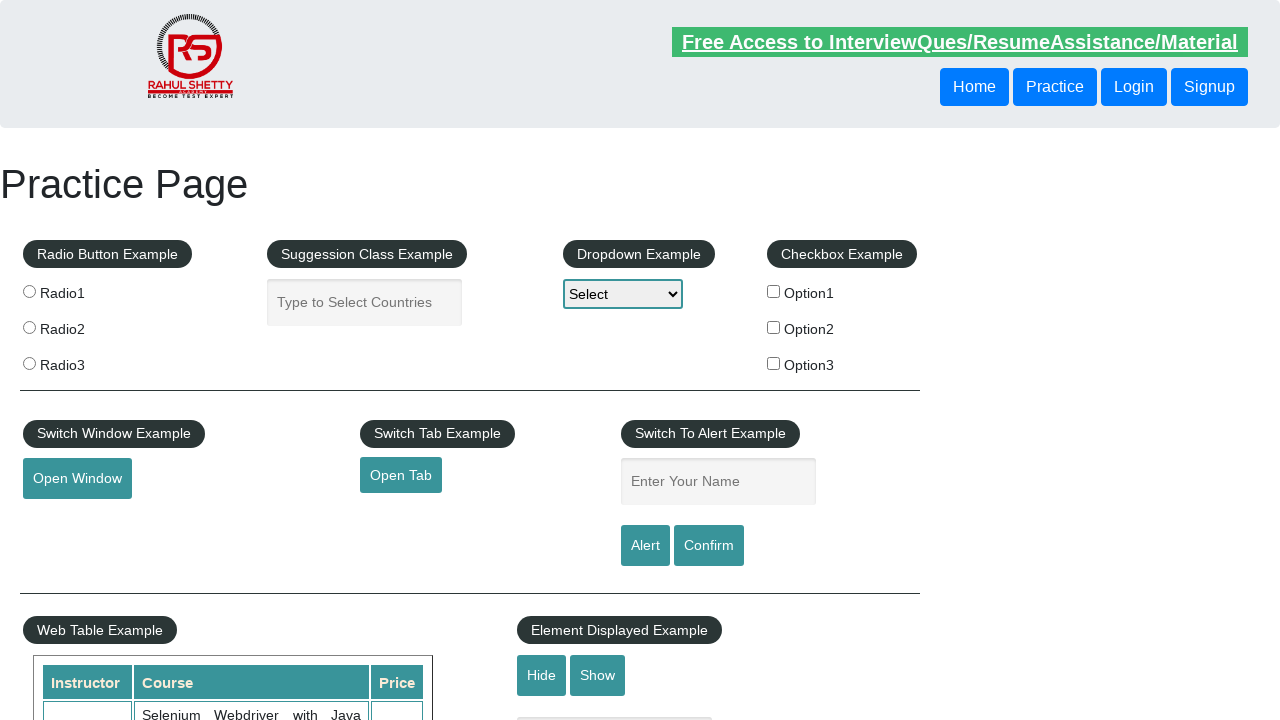

Clicked hide button to hide the text box at (542, 675) on #hide-textbox
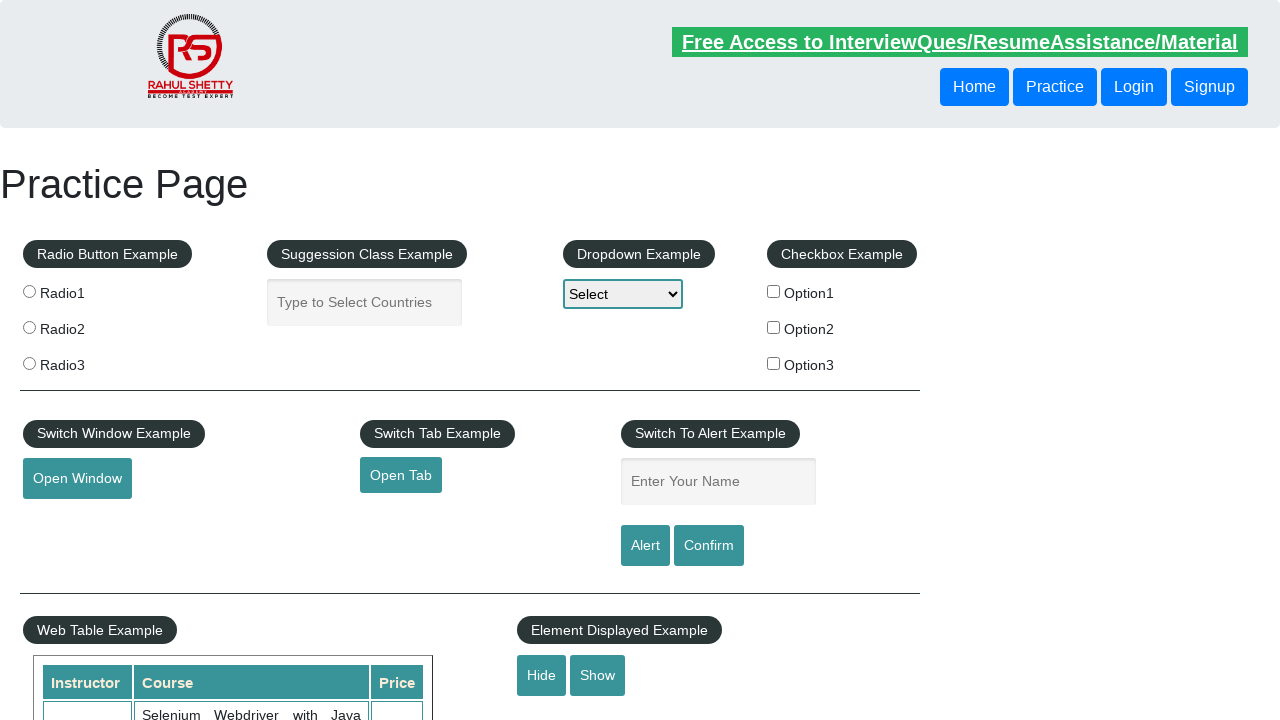

Verified displayed text element is now hidden
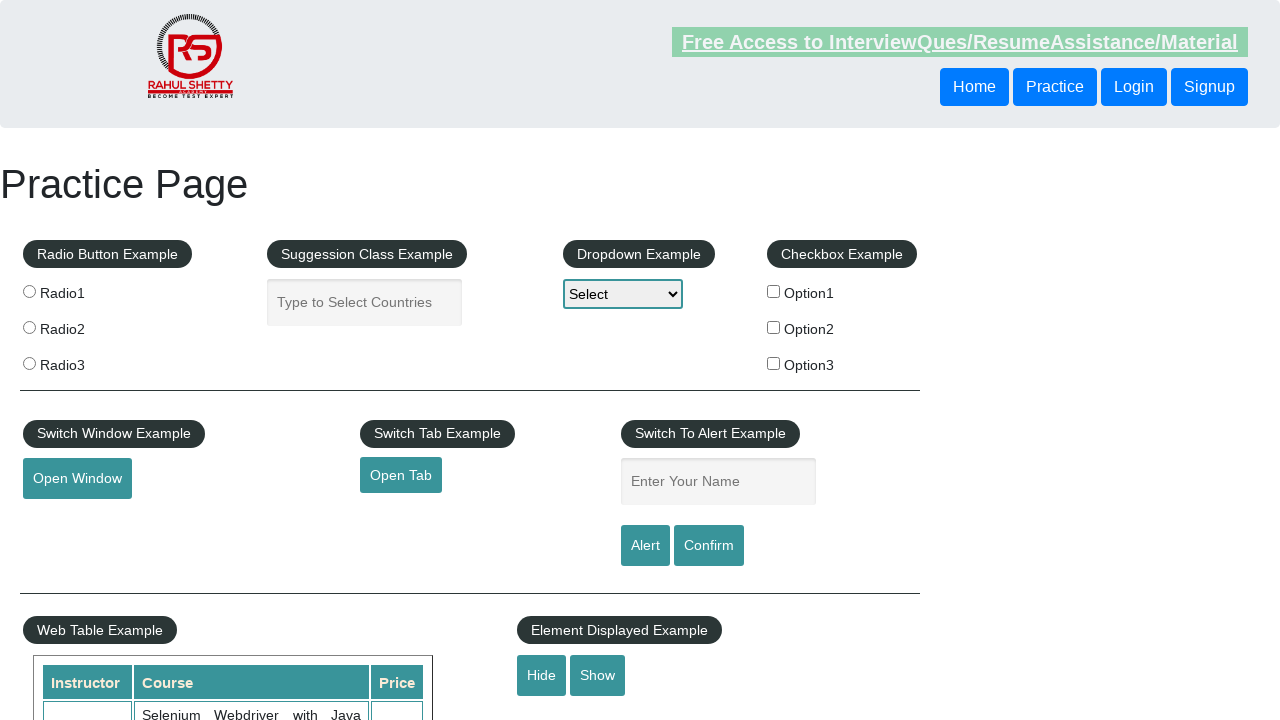

Set up dialog handler to accept confirm dialogs
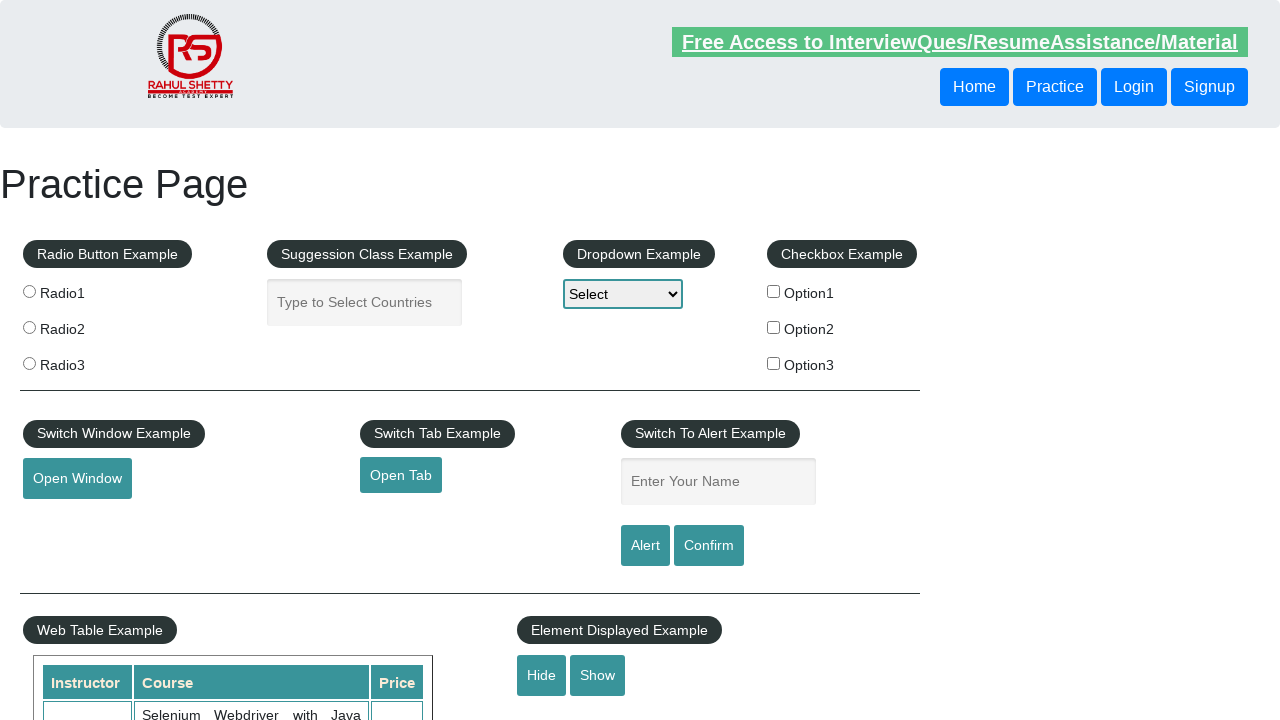

Clicked confirm button which triggered a dialog popup at (709, 546) on #confirmbtn
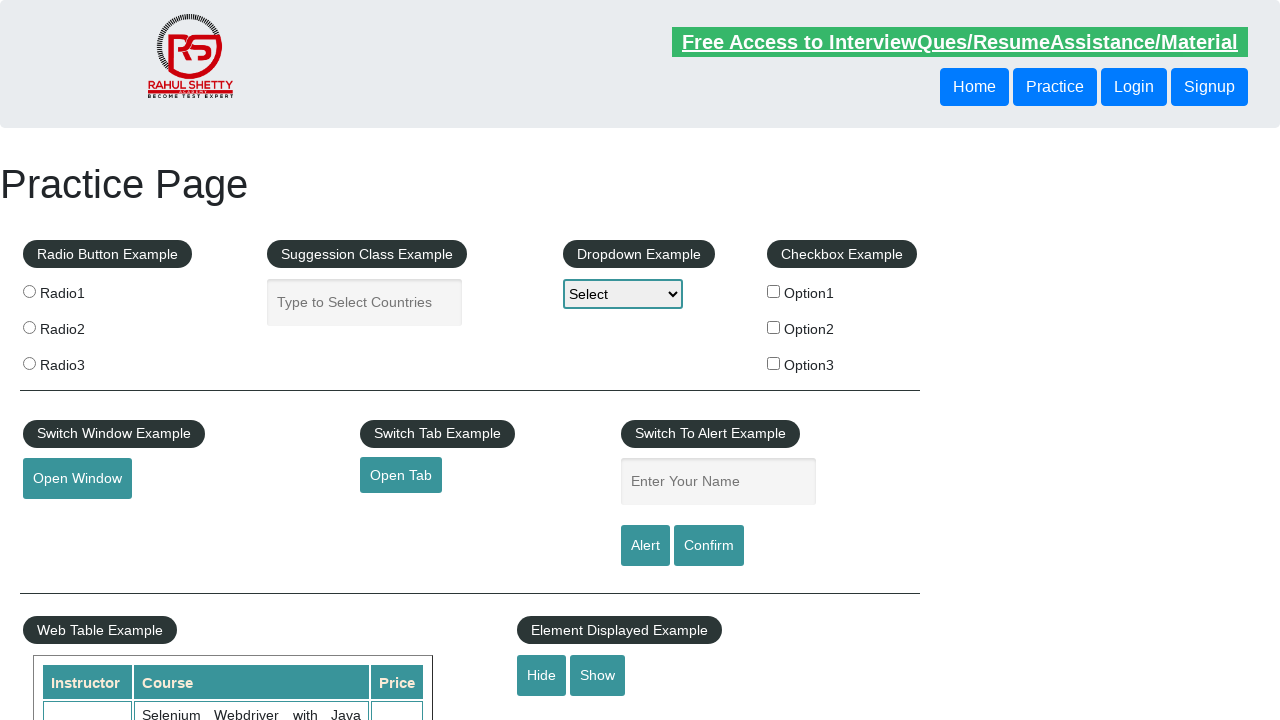

Hovered over the mouse hover element at (83, 361) on #mousehover
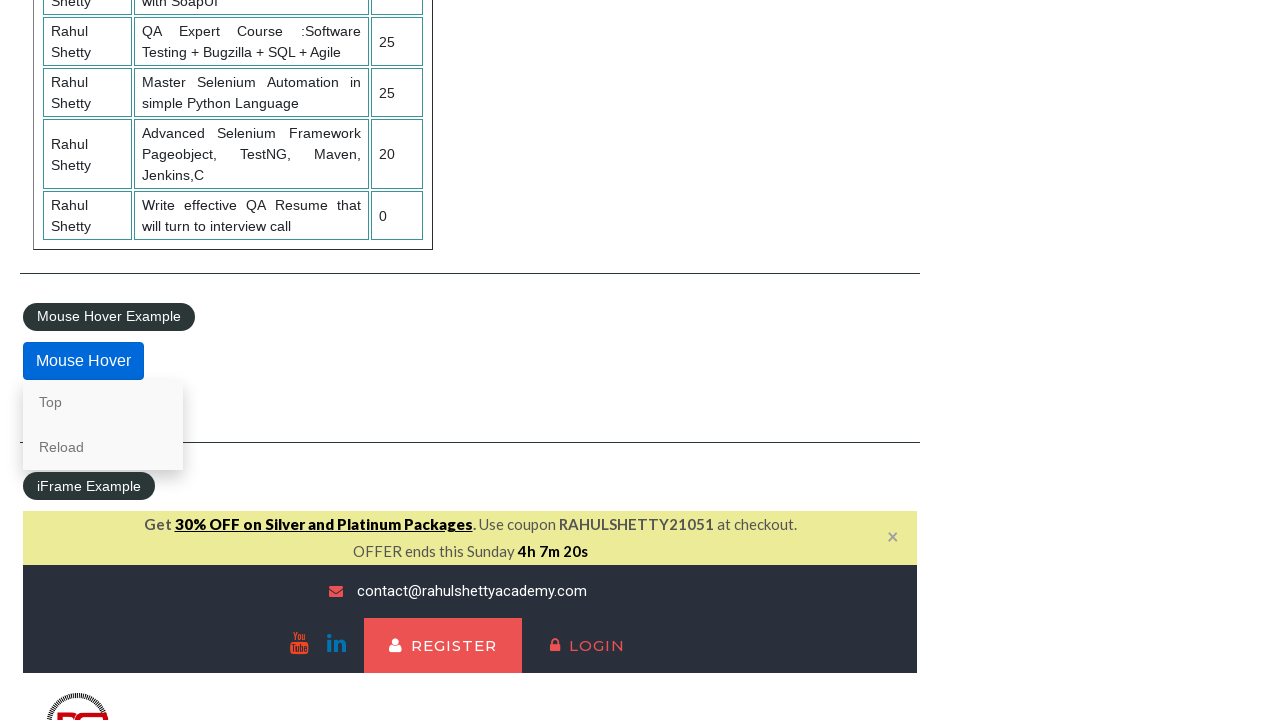

Located the courses iframe
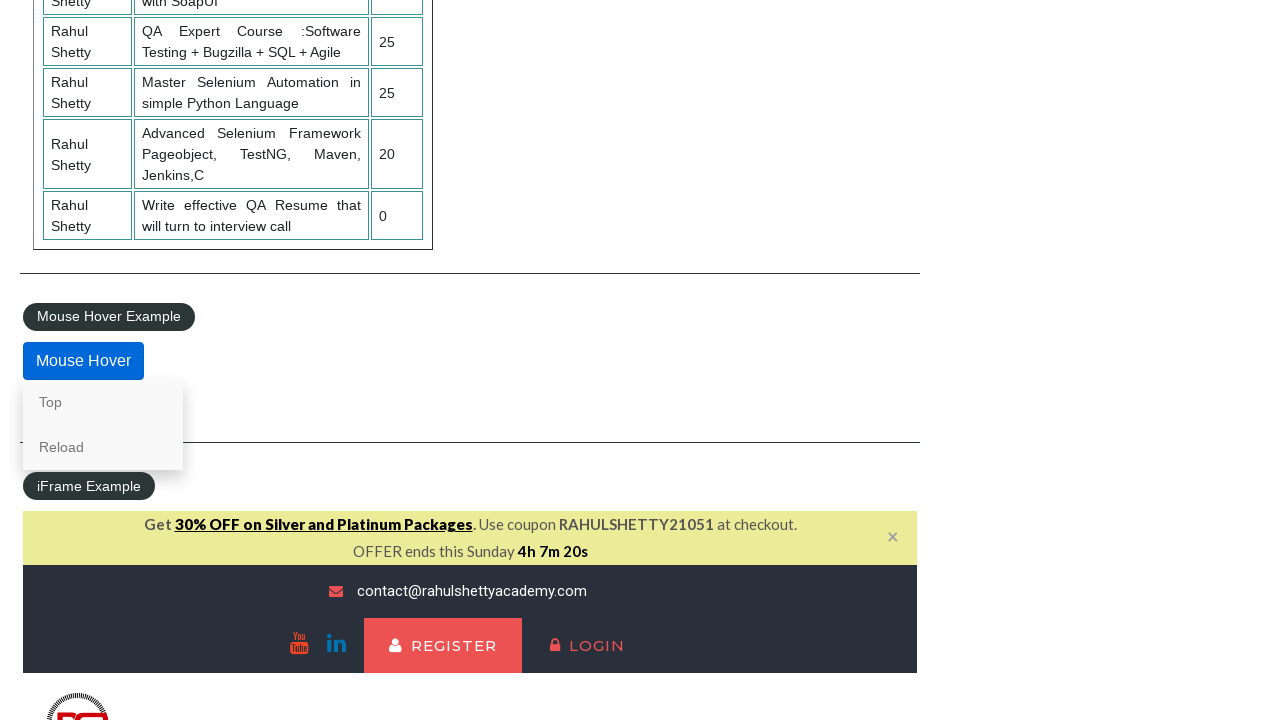

Clicked lifetime access link inside iframe at (307, 360) on #courses-iframe >> internal:control=enter-frame >> li a[href*='lifetime-access']
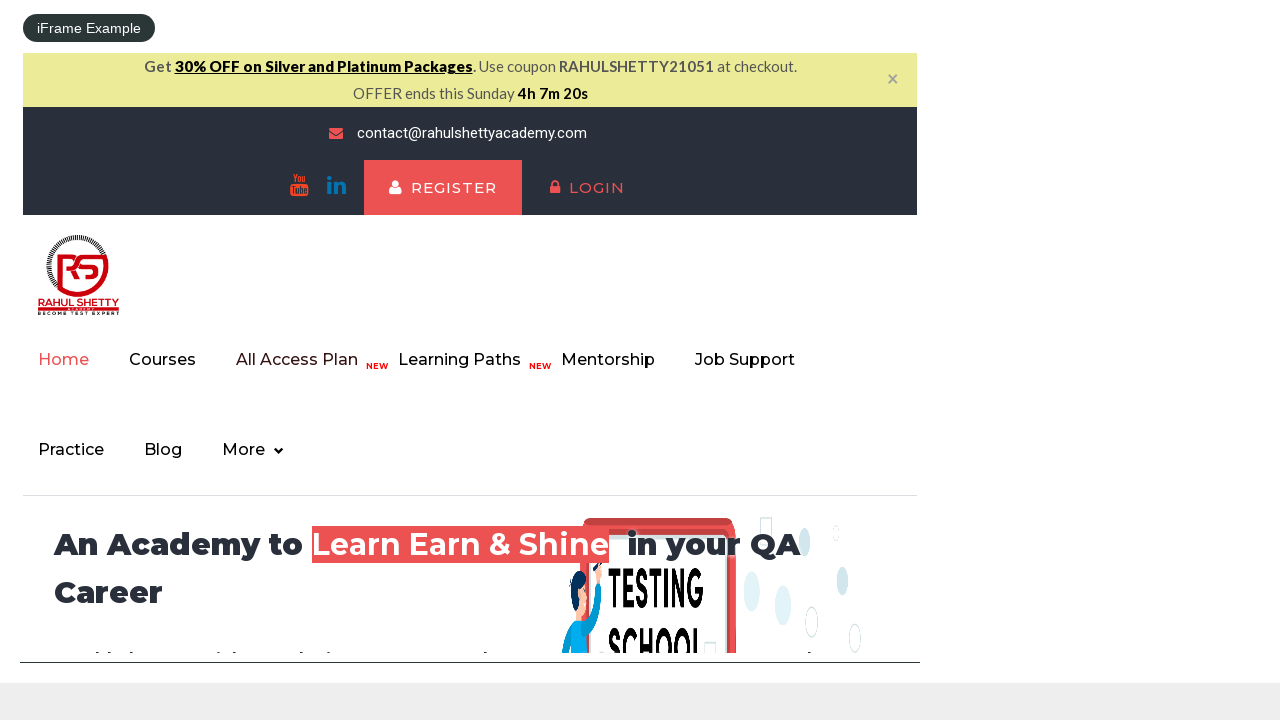

Waited for text h2 element to load in iframe
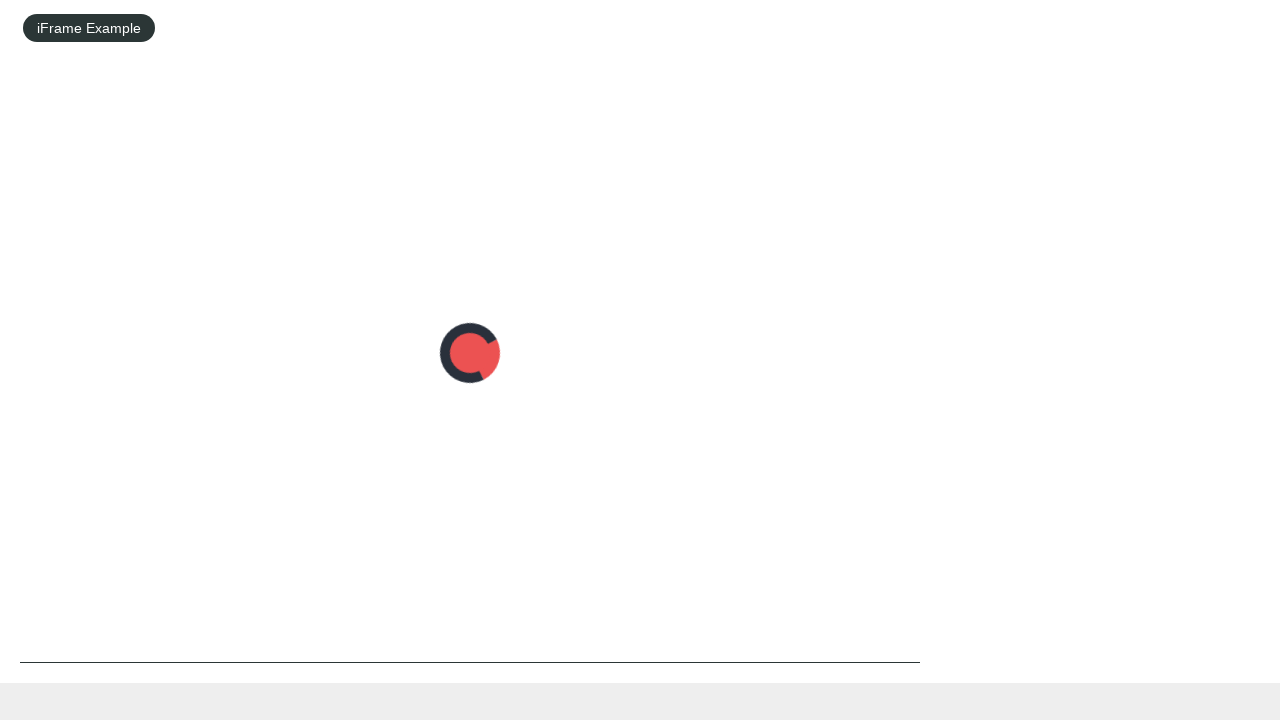

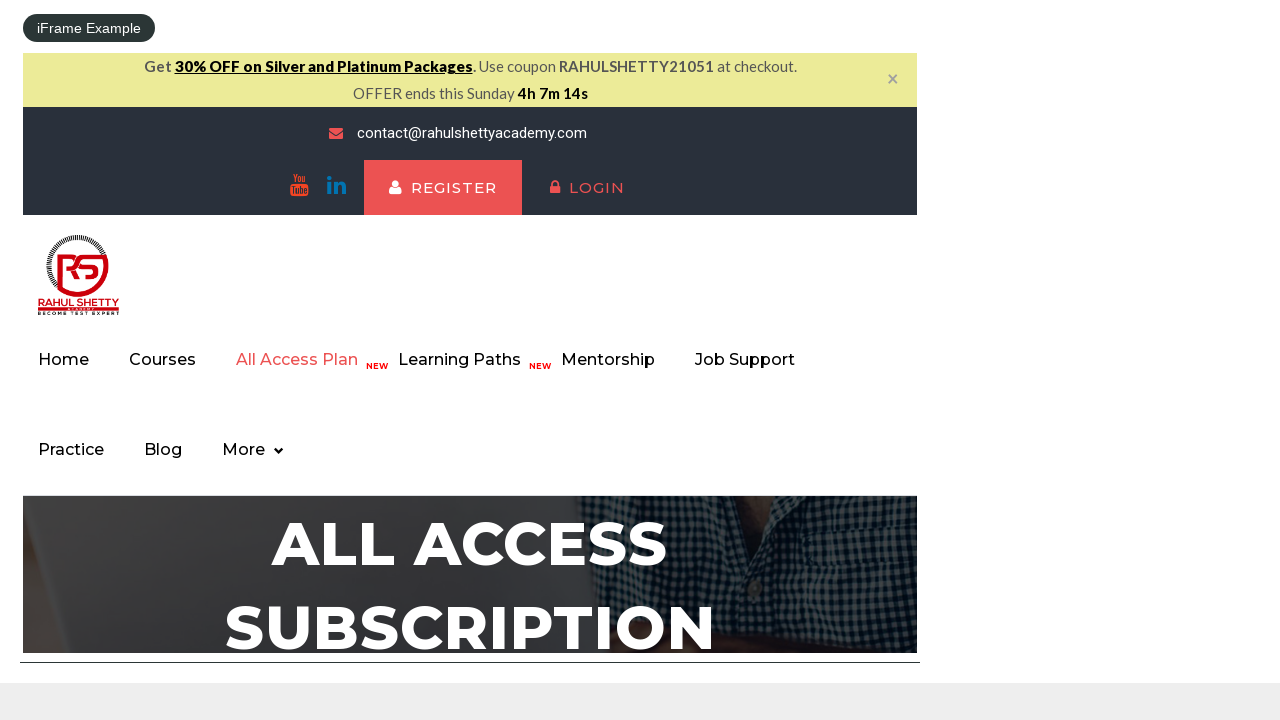